Tests checkbox functionality on Selenium's demo web form by clicking a checkbox and submitting the form, then verifying the success message

Starting URL: https://www.selenium.dev/selenium/web/web-form.html

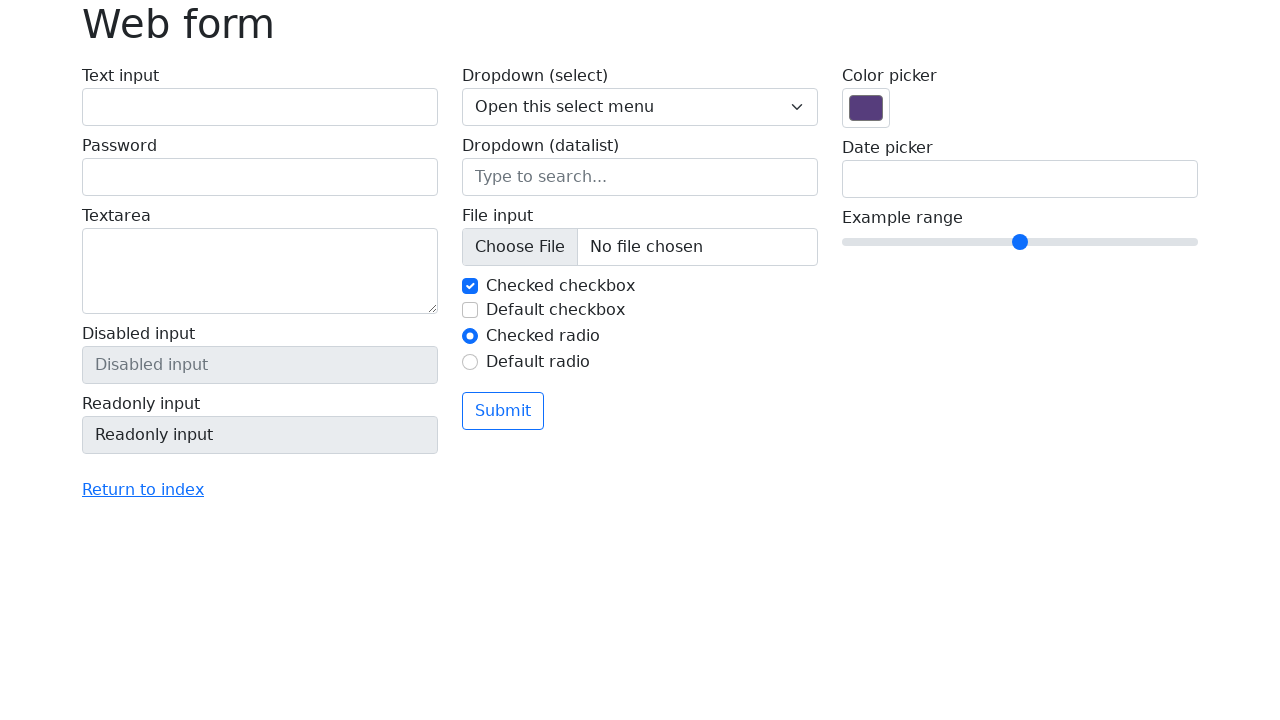

Navigated to Selenium demo web form
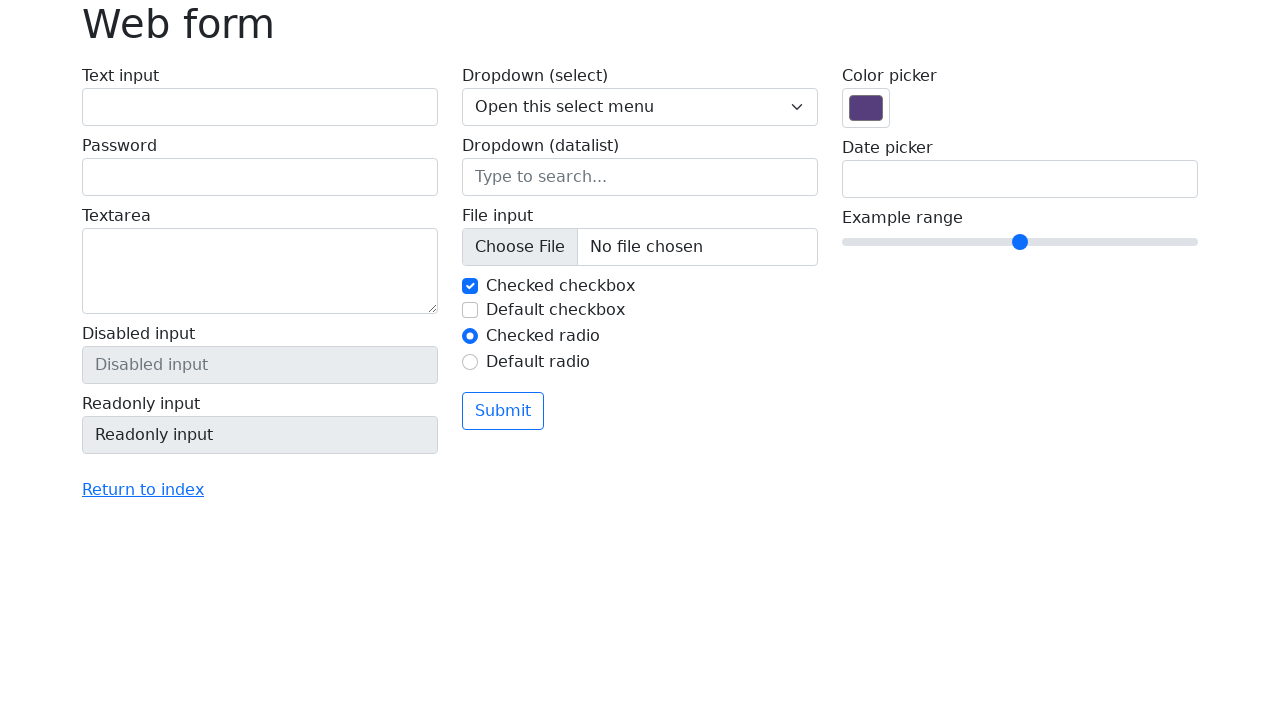

Clicked the checkbox at (470, 310) on #my-check-2
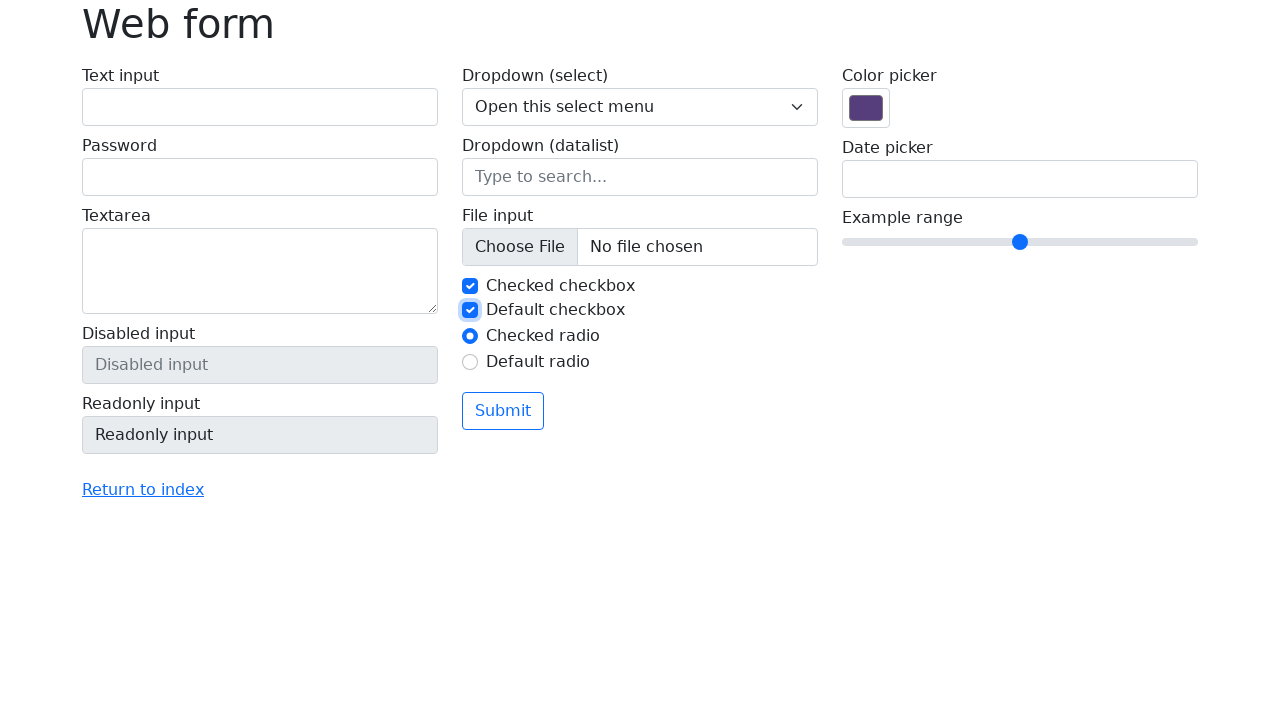

Clicked the submit button at (503, 411) on button.btn.btn-outline-primary.mt-3
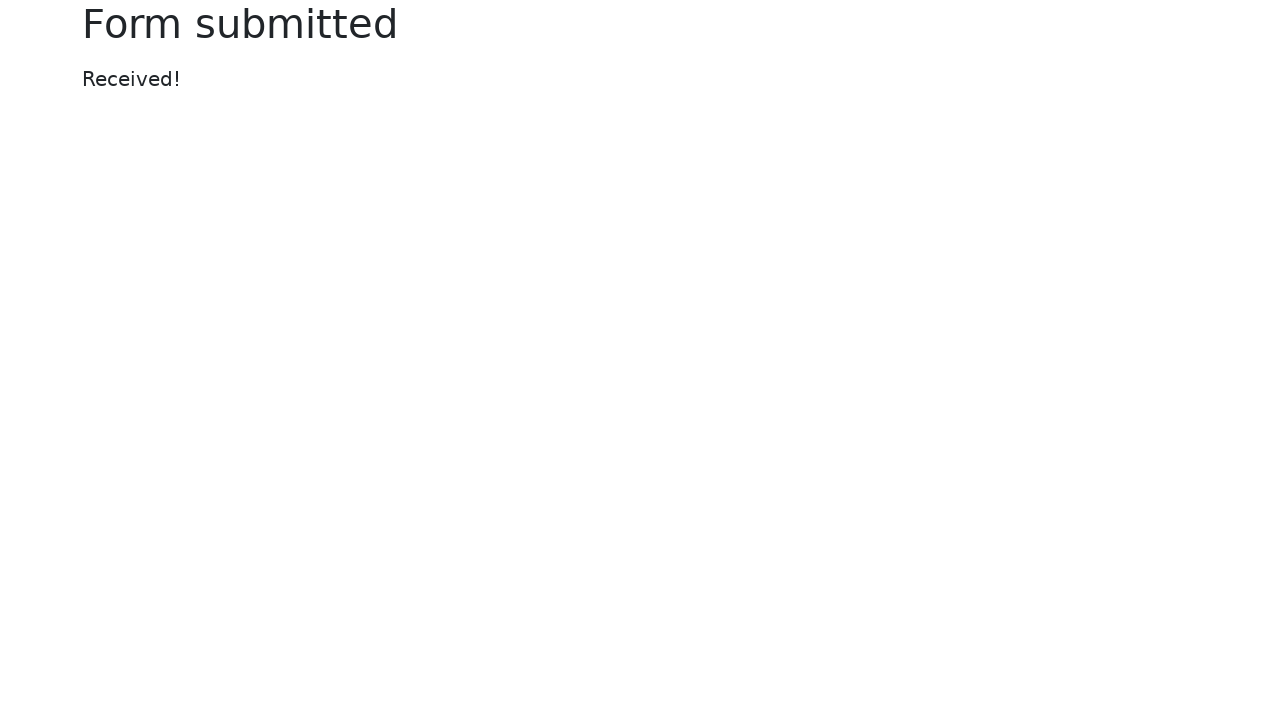

Success message appeared
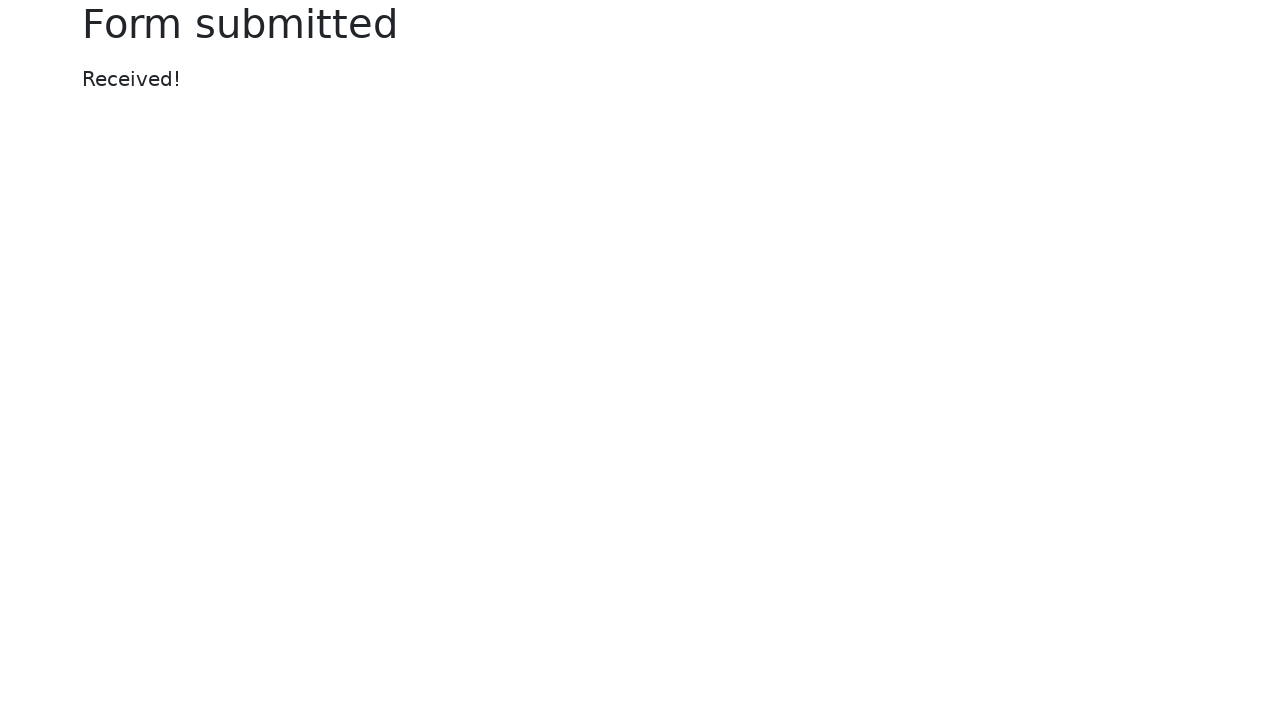

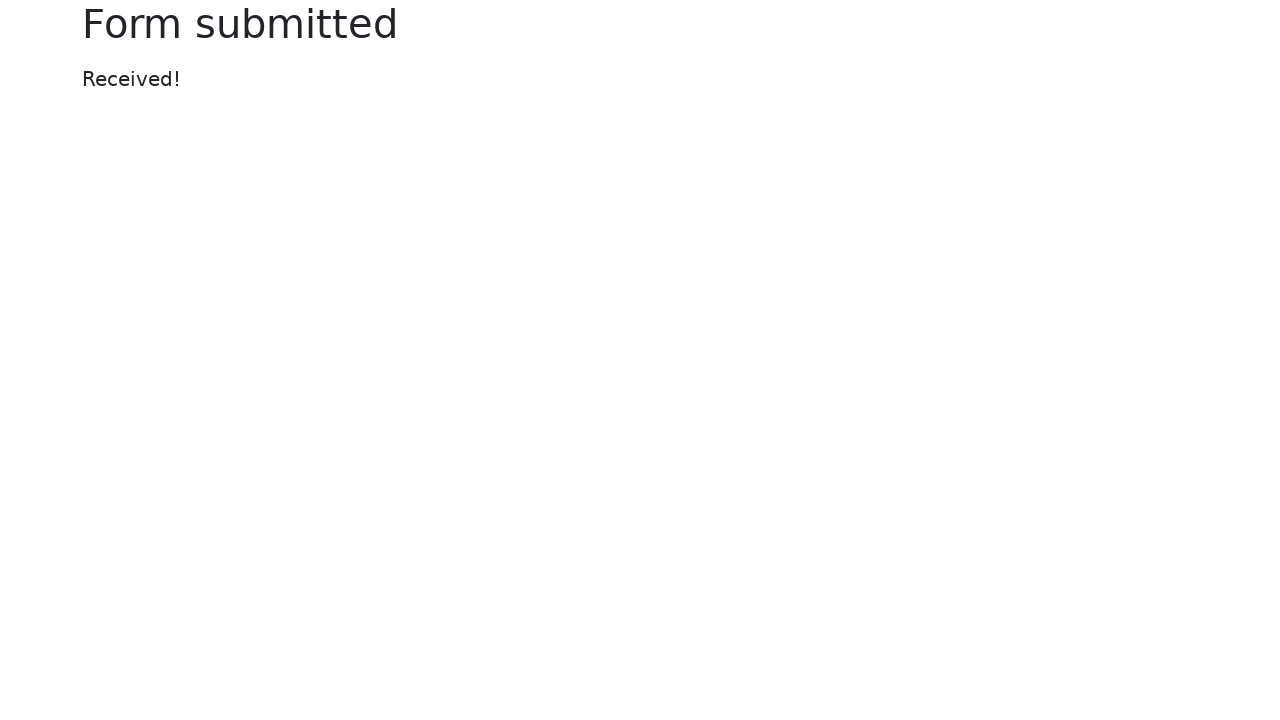